Tests date input functionality by entering a date via text input and verifying the result displays the correct entered date

Starting URL: https://kristinek.github.io/site/examples/actions

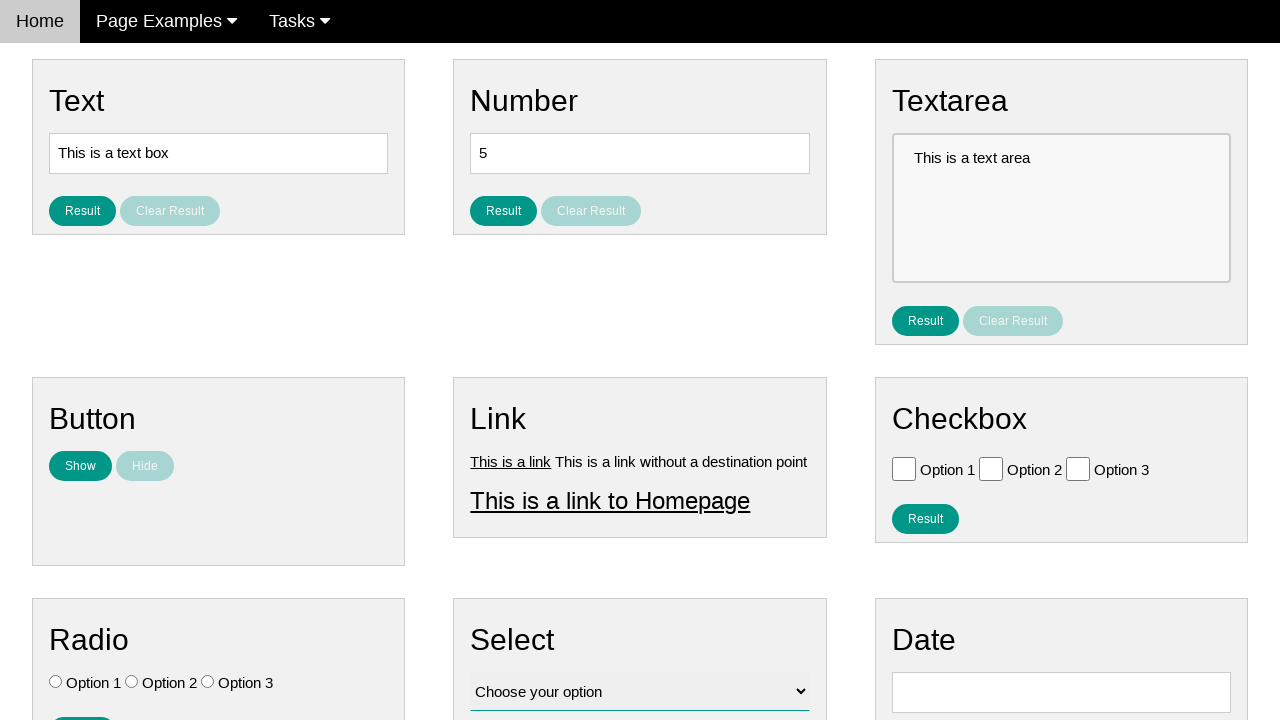

Clicked on the calendar input field at (1061, 692) on #vfb-8
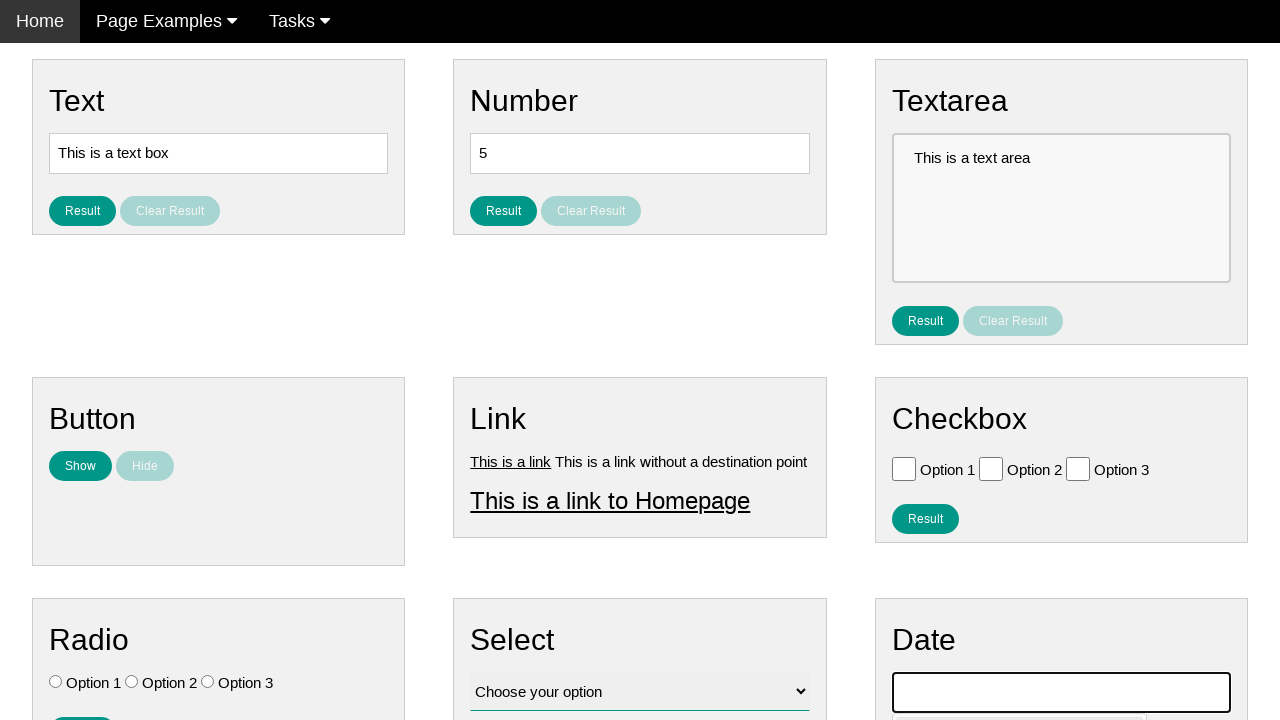

Entered date '05/02/59' via text input on #vfb-8
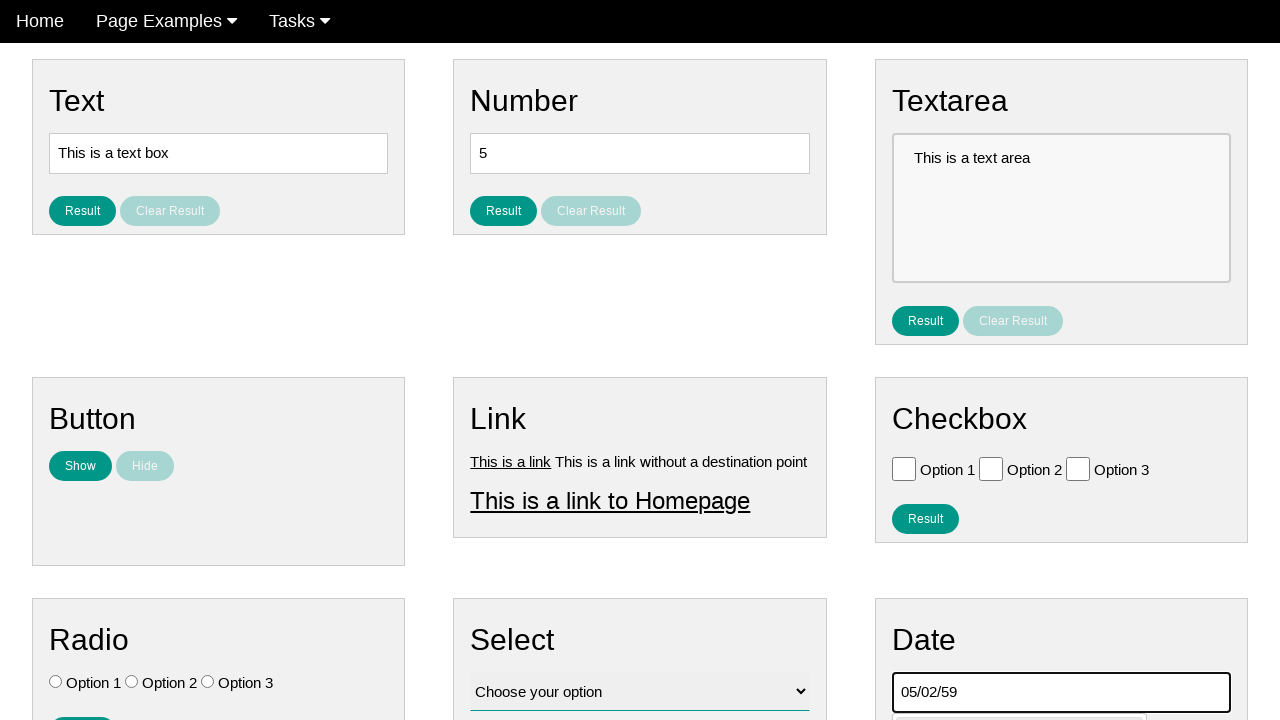

Clicked h2 heading to dismiss calendar at (219, 100) on h2
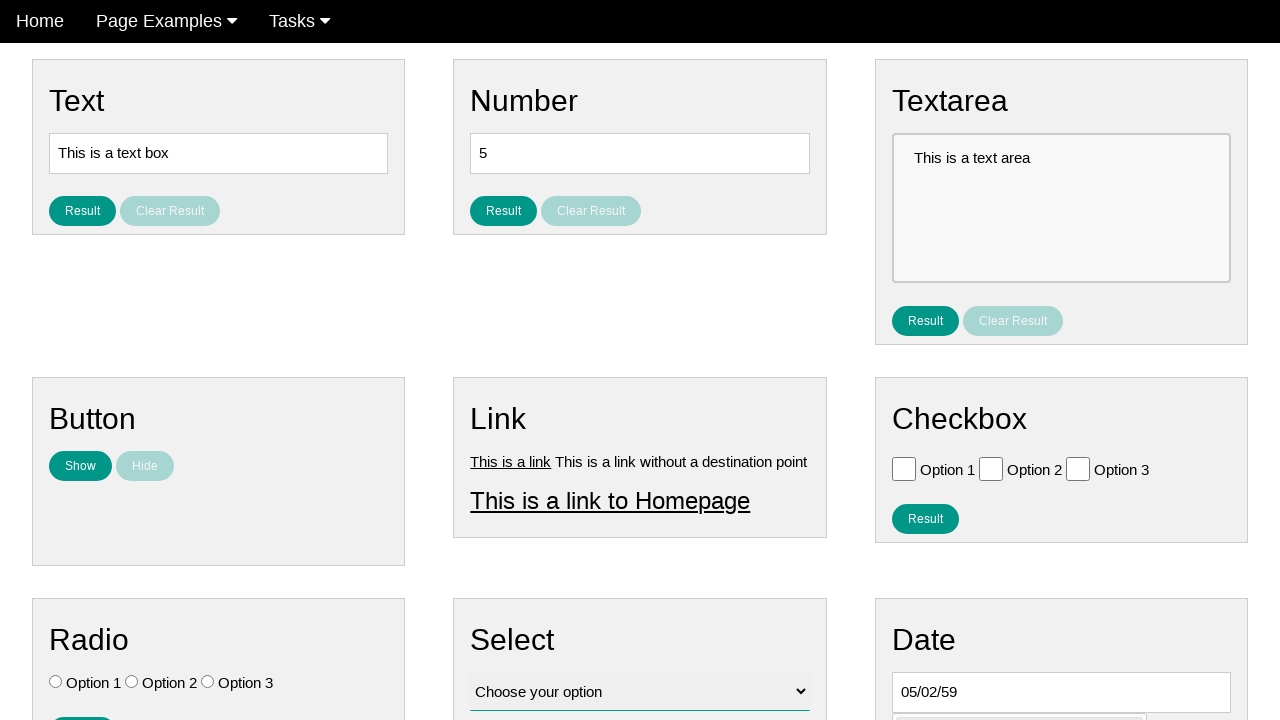

Clicked result button to display entered date at (925, 425) on #result_button_date
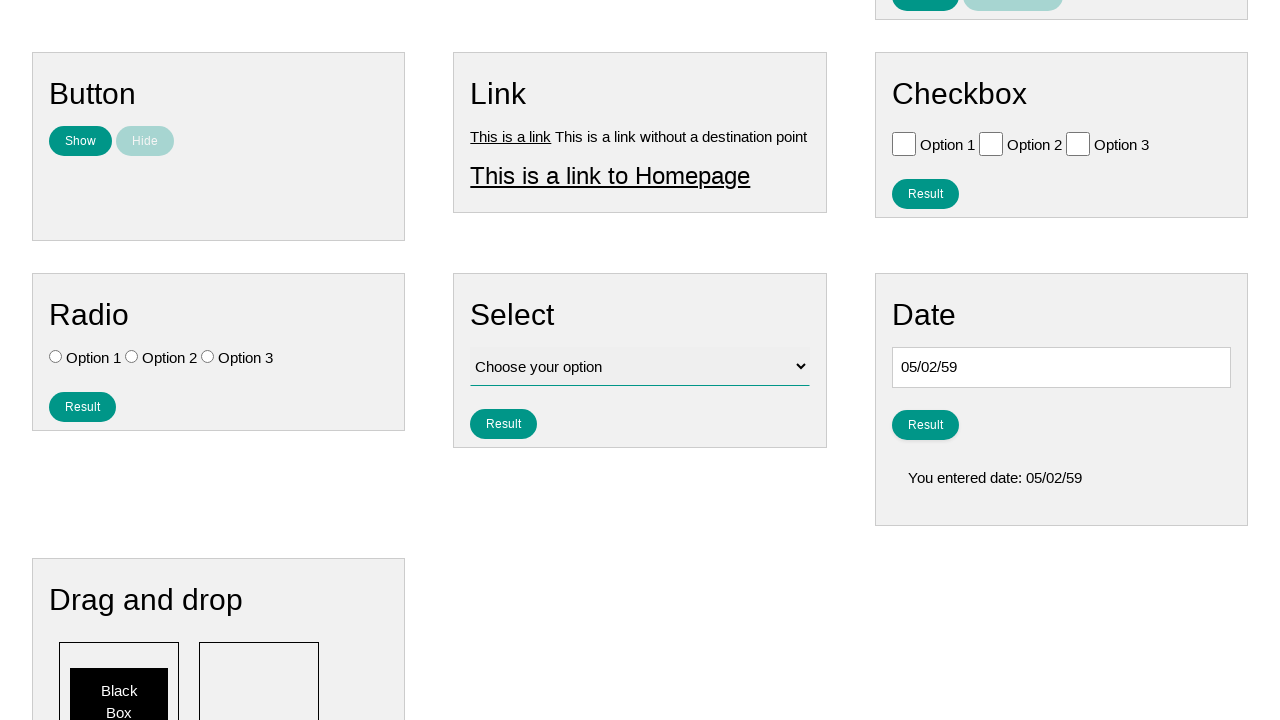

Result date element loaded and displayed
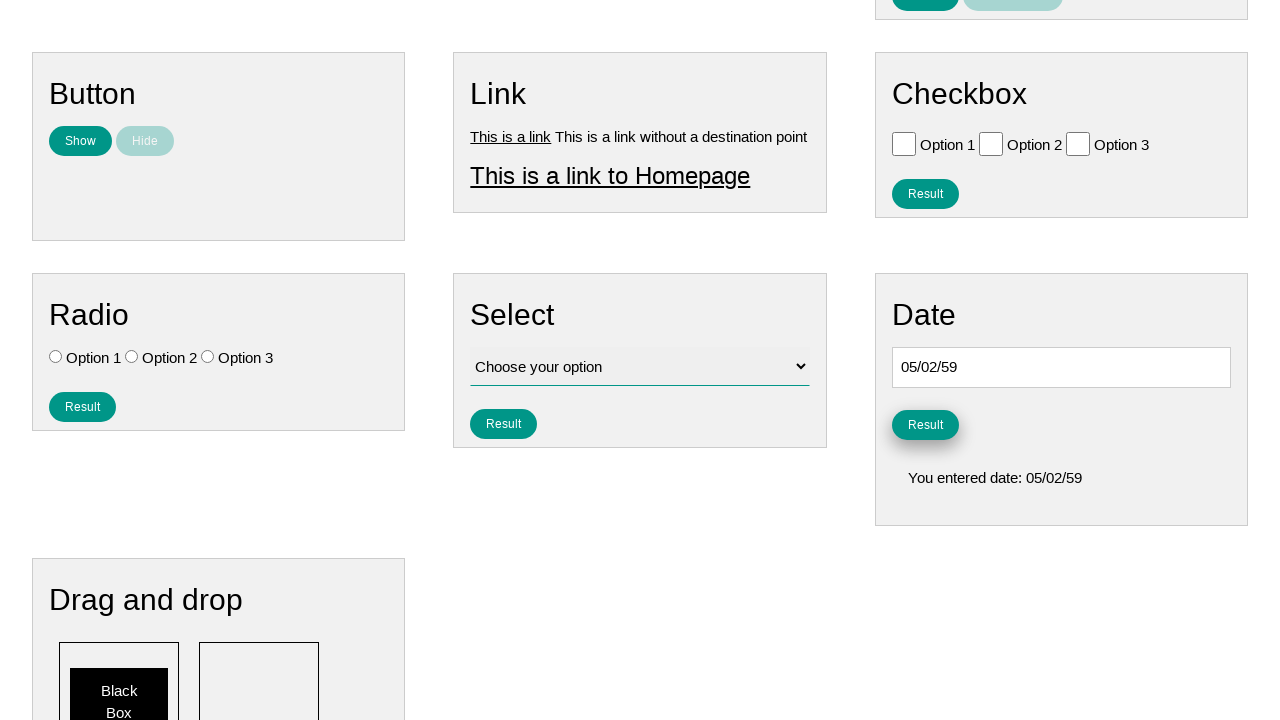

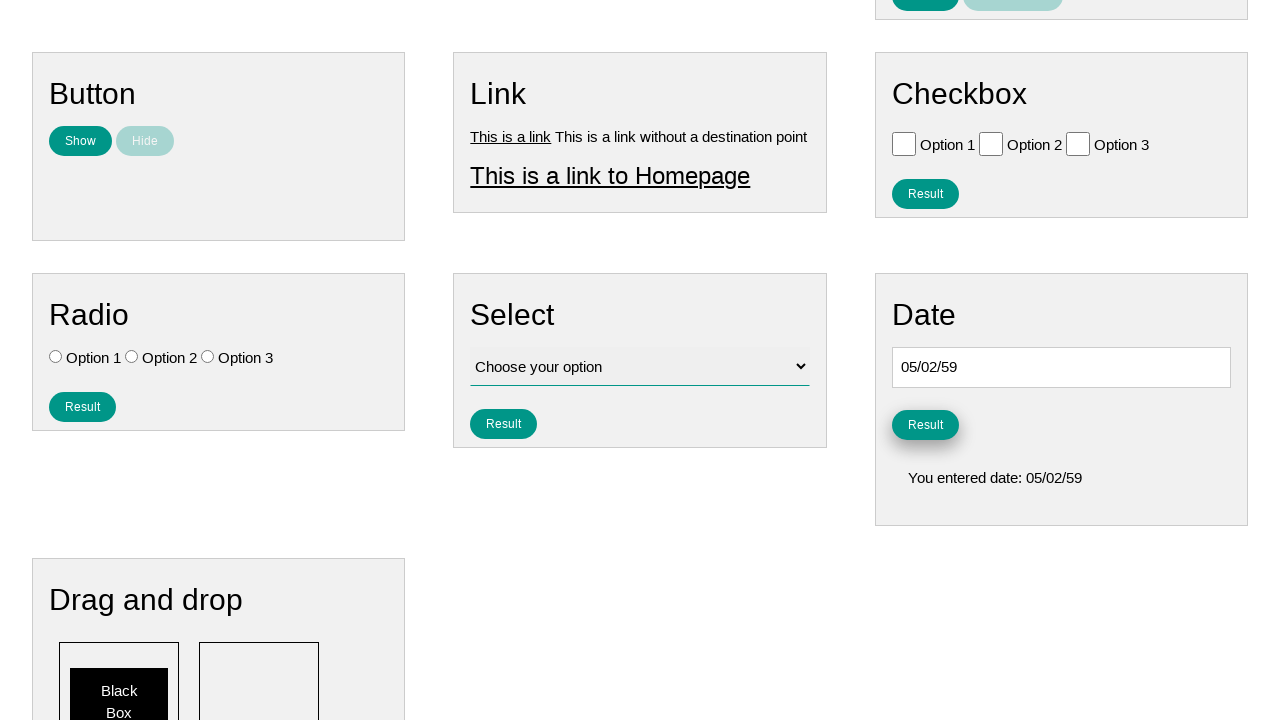